Tests checkbox functionality by selecting multiple checkboxes and verifying their states on an automation practice page

Starting URL: https://rahulshettyacademy.com/AutomationPractice/

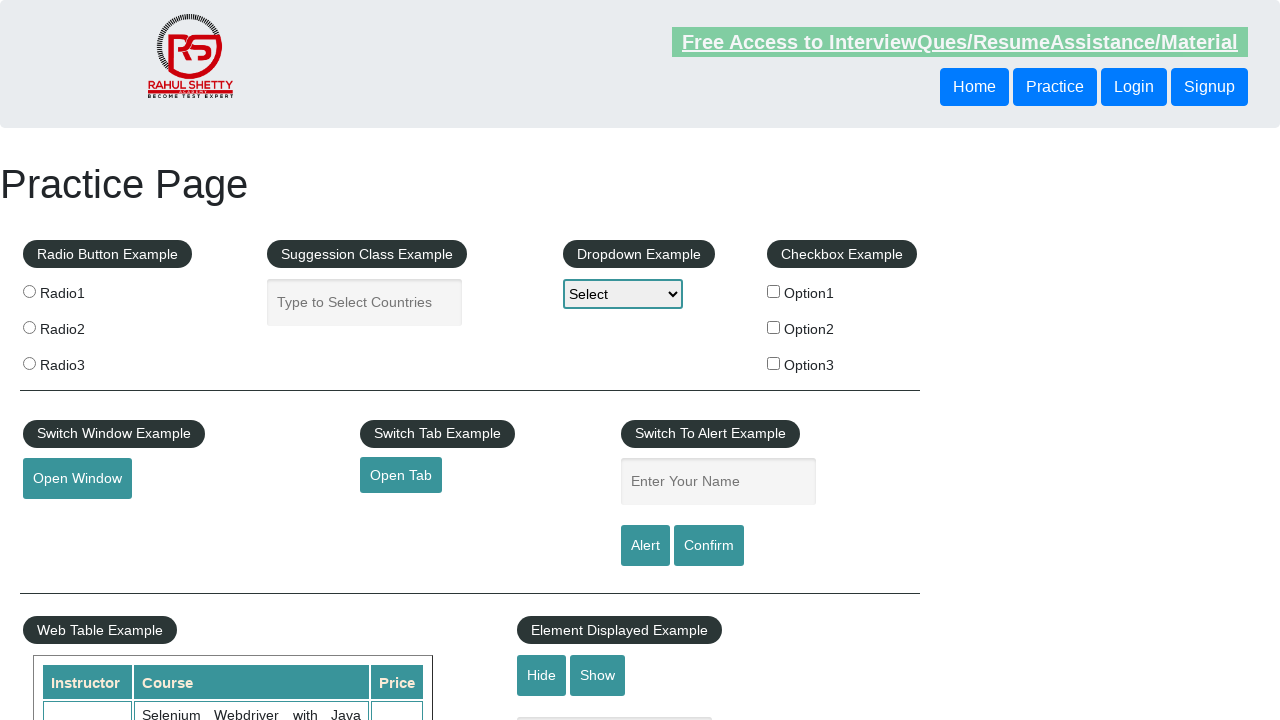

Checked initial state of checkbox 1
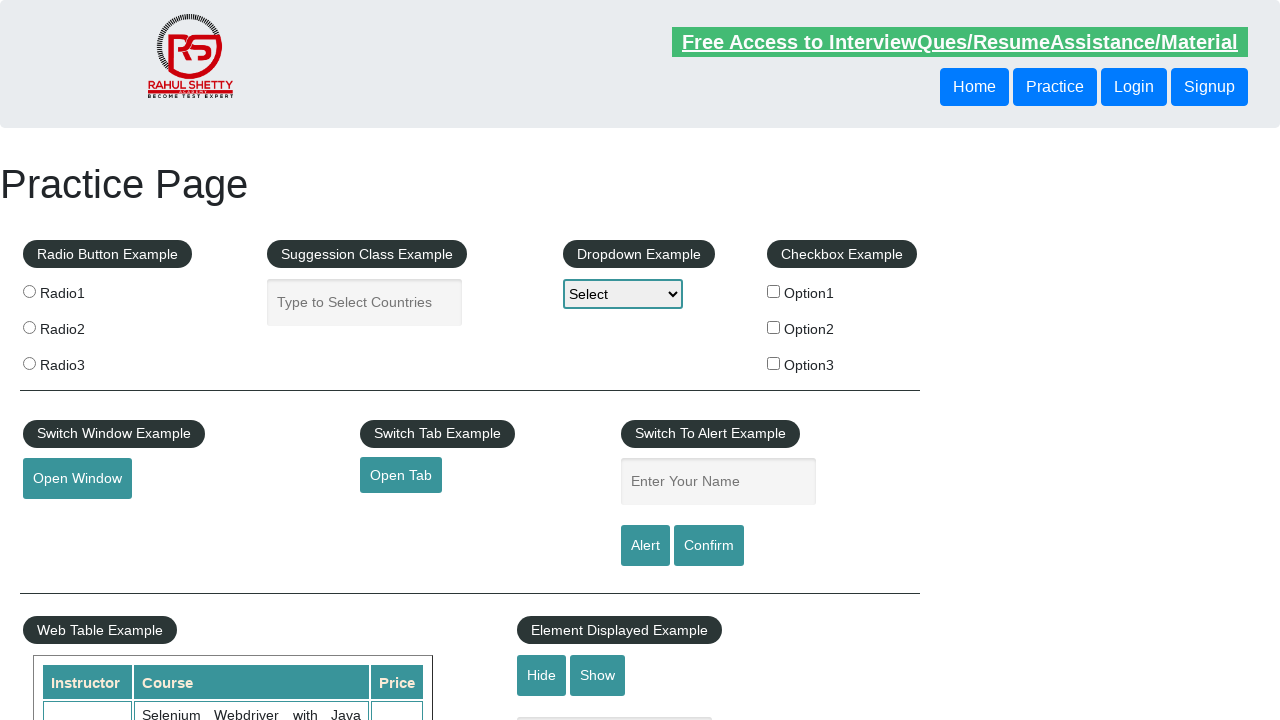

Clicked checkbox 1 at (774, 291) on input[id*='checkBoxOption1']
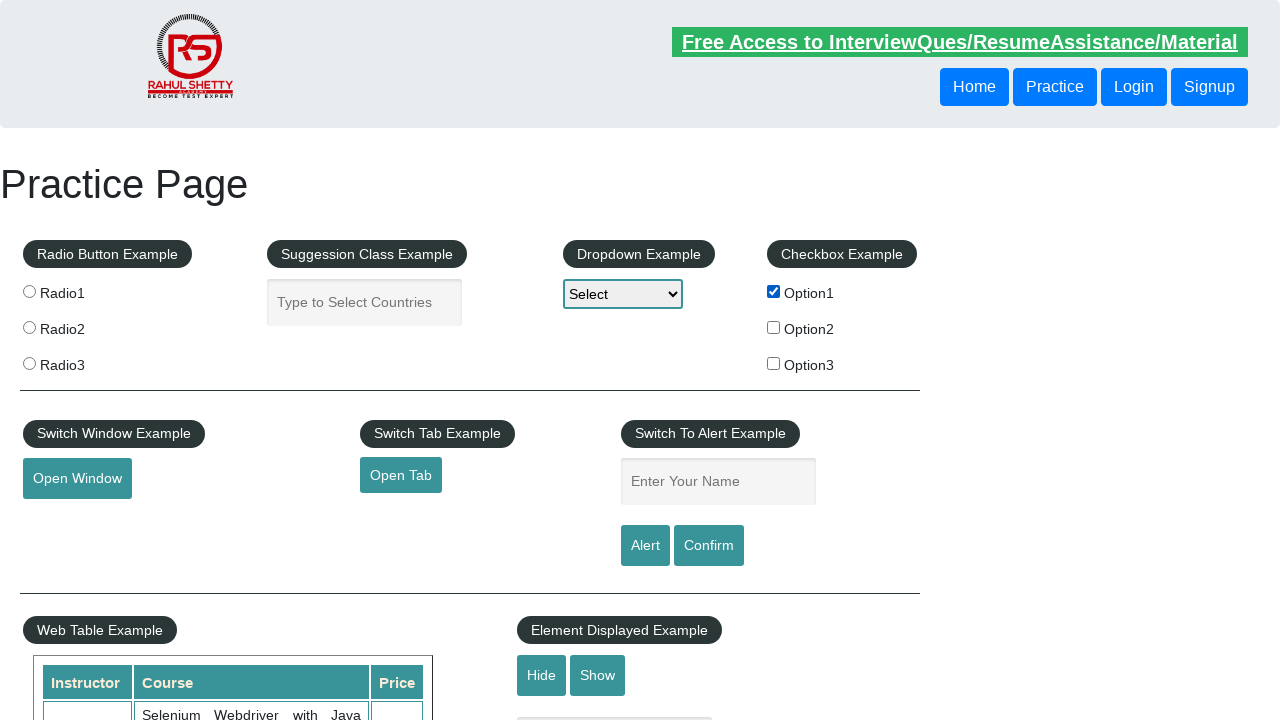

Clicked checkbox 2 at (774, 327) on input[id*='checkBoxOption2']
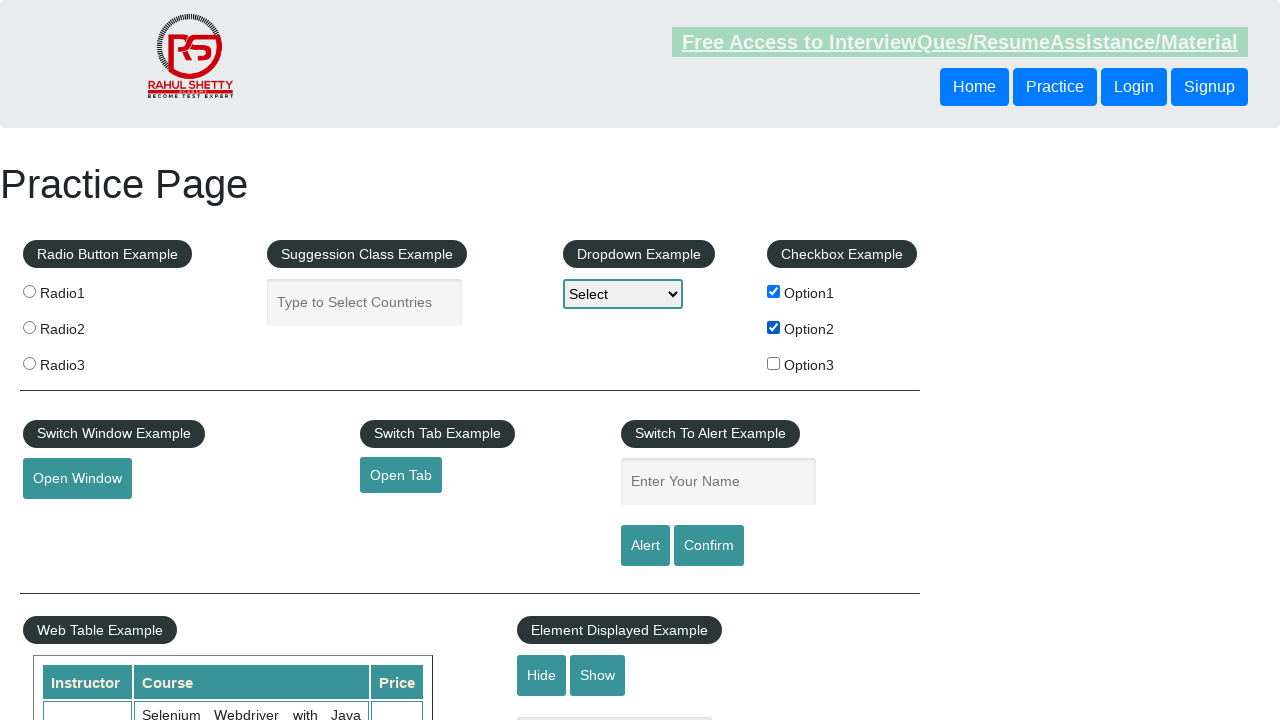

Clicked checkbox 3 at (774, 363) on input[id*='checkBoxOption3']
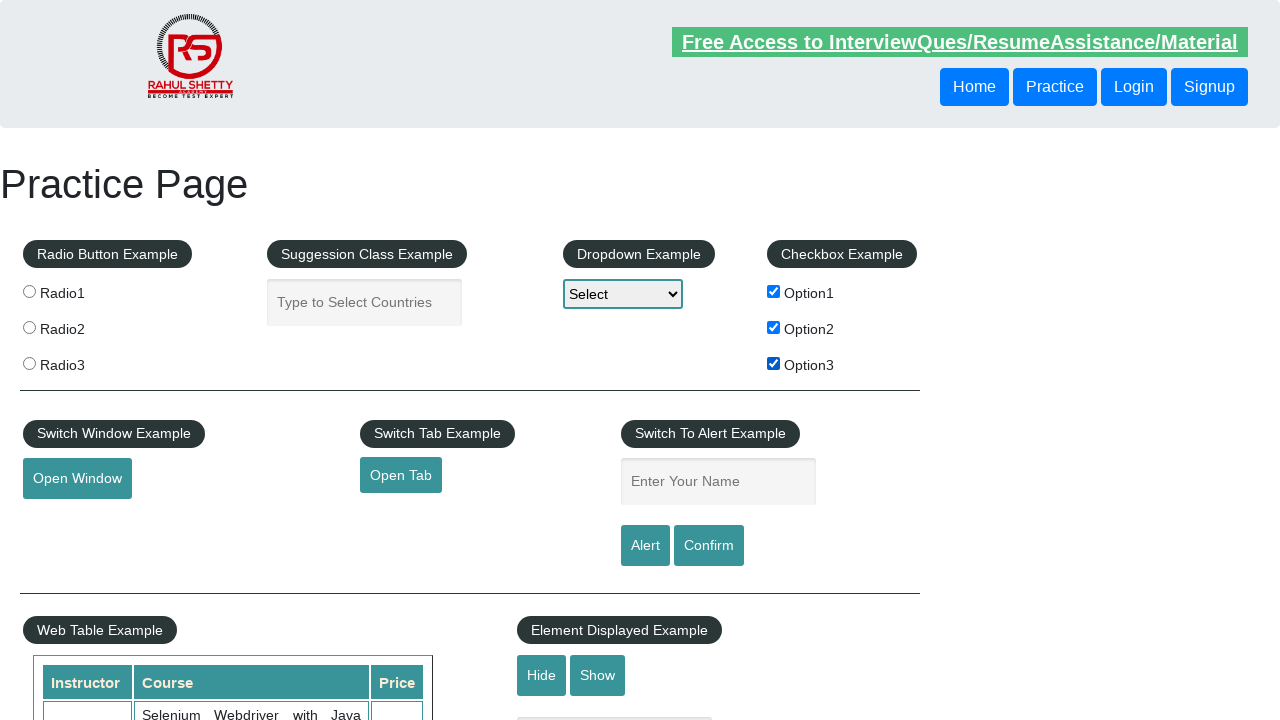

Verified final state of checkbox 1 after selection
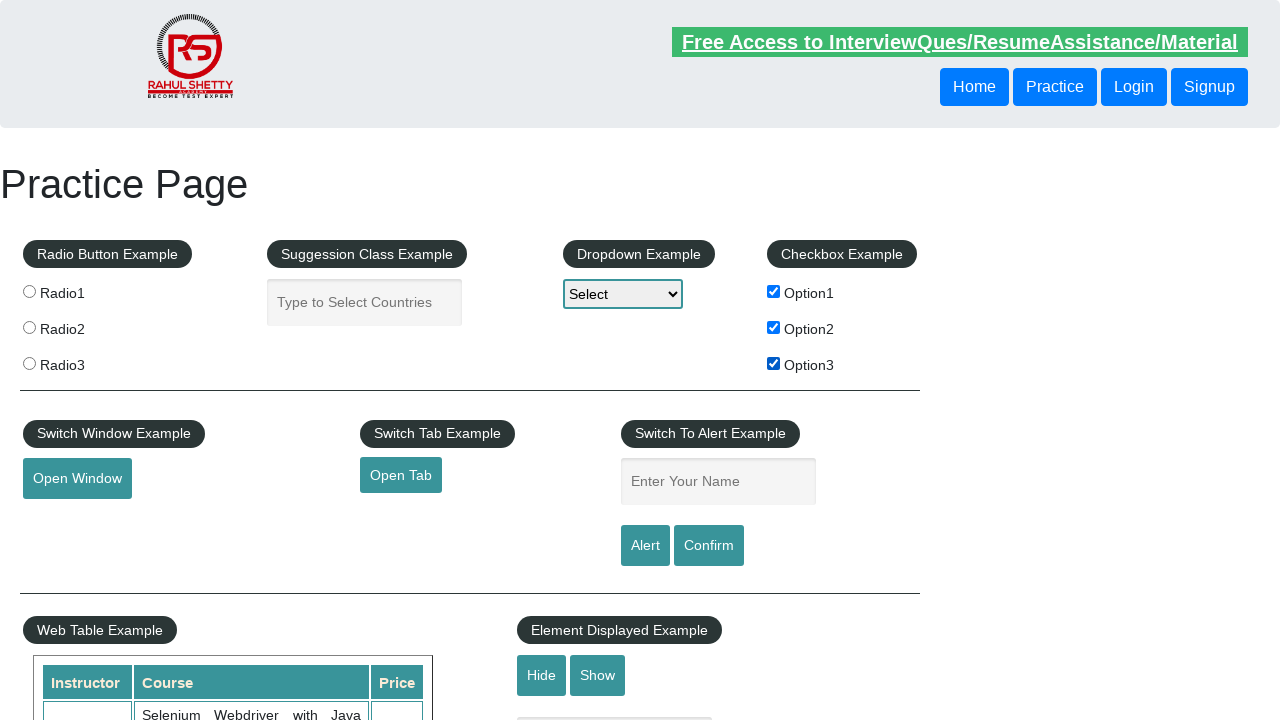

Counted total checkboxes on page: 3
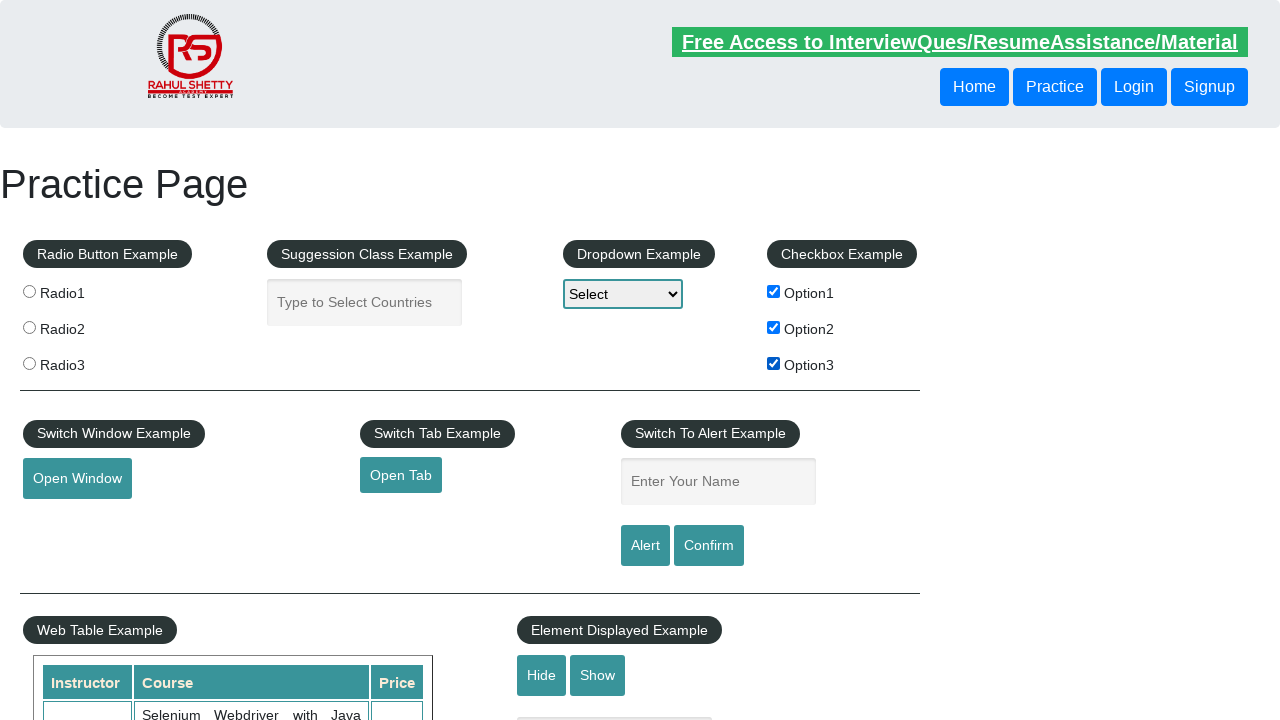

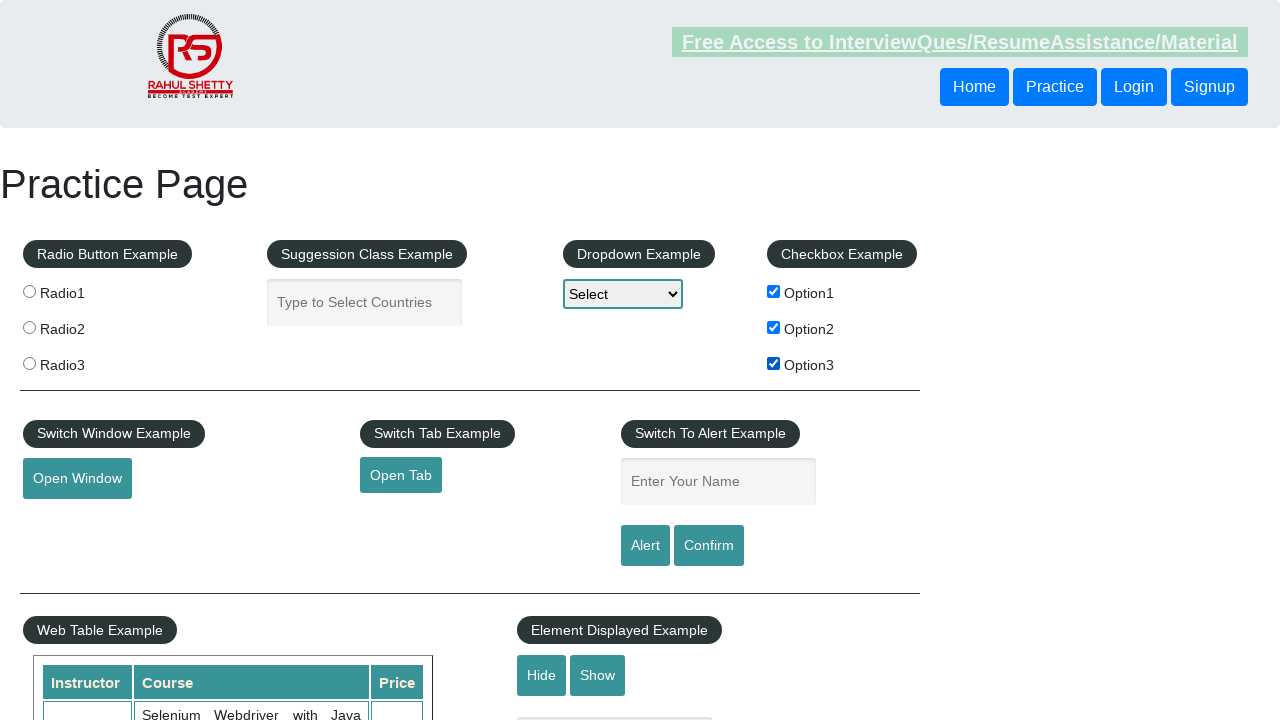